Tests clicking a button that has a dynamically generated ID, demonstrating handling of elements without stable identifiers by using text-based XPath selector

Starting URL: http://uitestingplayground.com/dynamicid

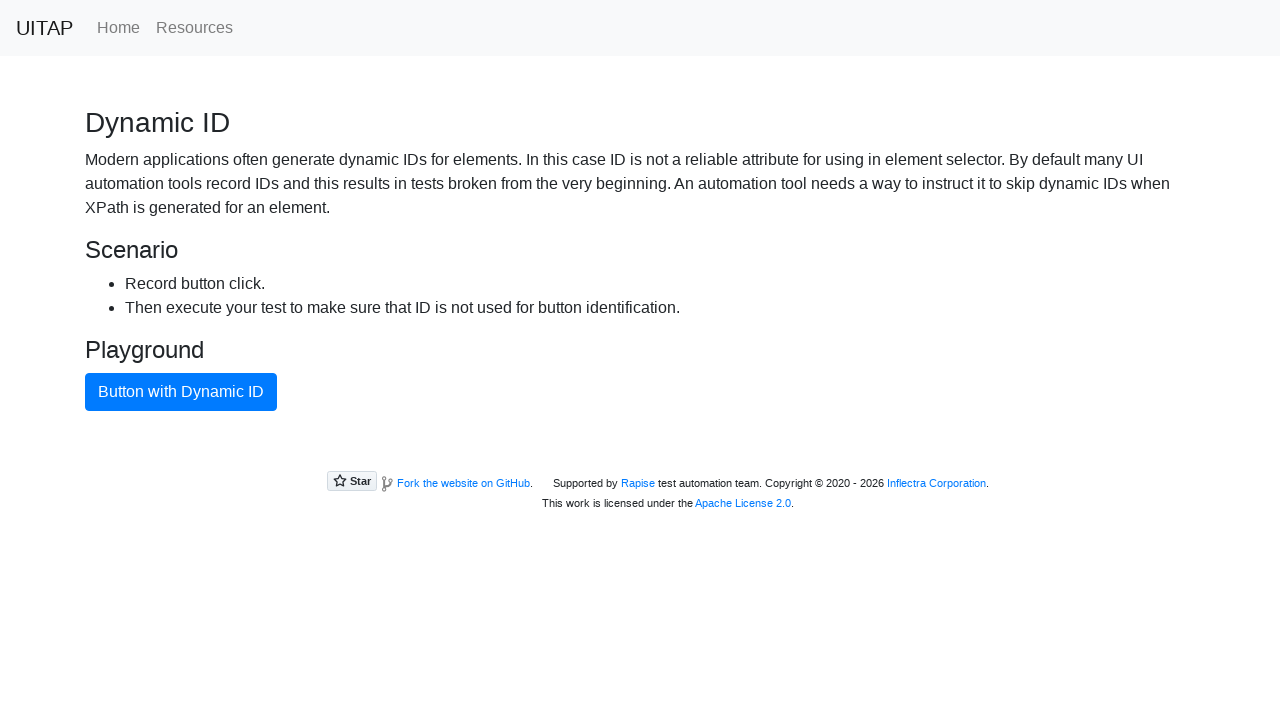

Navigated to dynamic ID test page
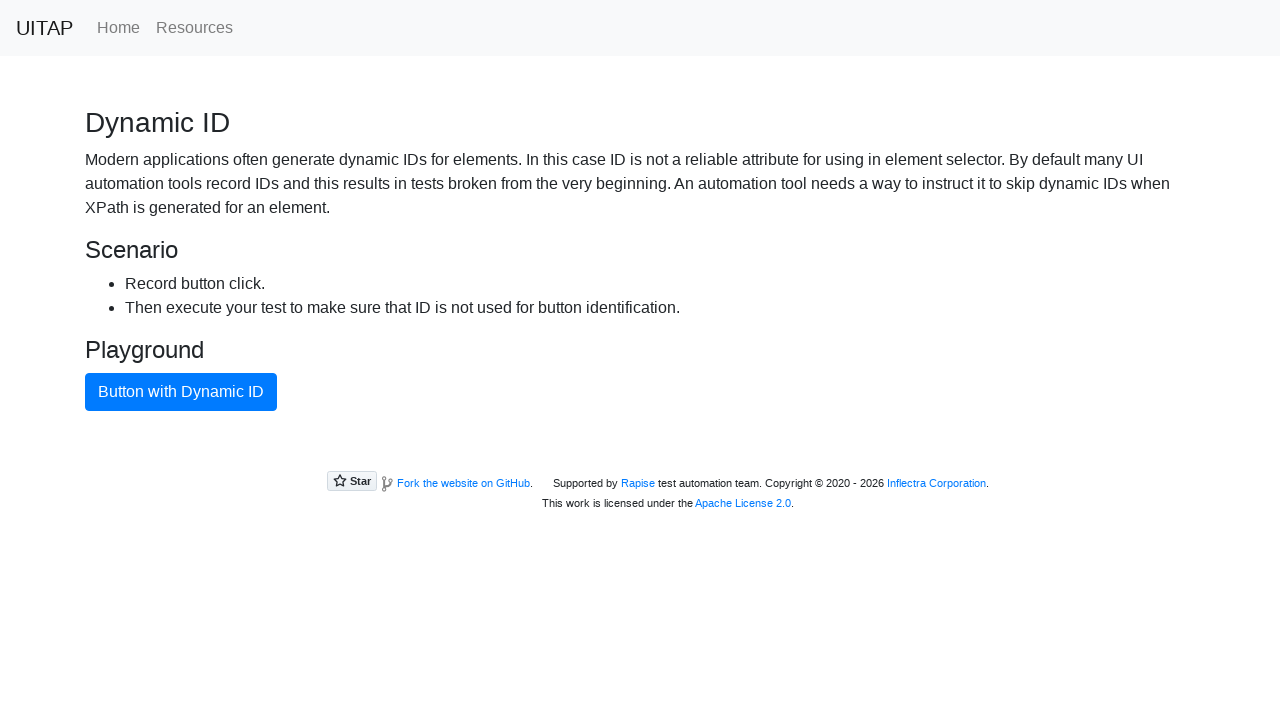

Clicked button with dynamic ID using text-based XPath selector at (181, 392) on xpath=//button[text()='Button with Dynamic ID']
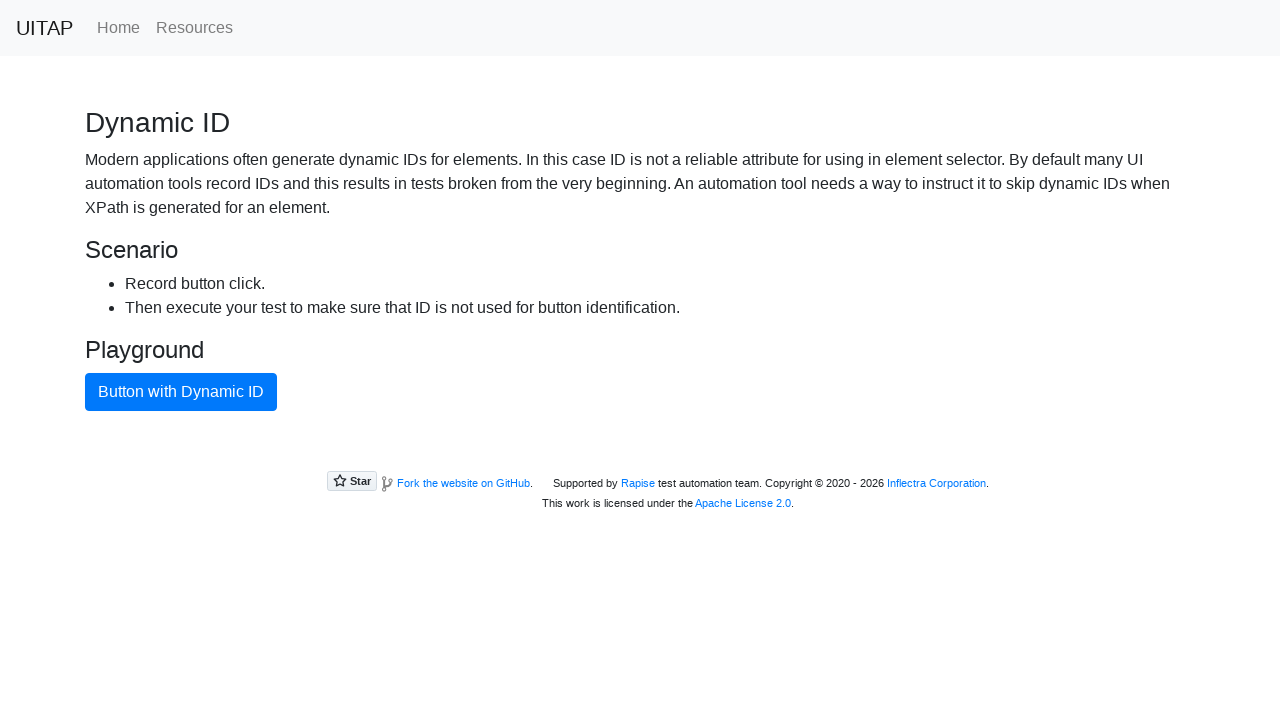

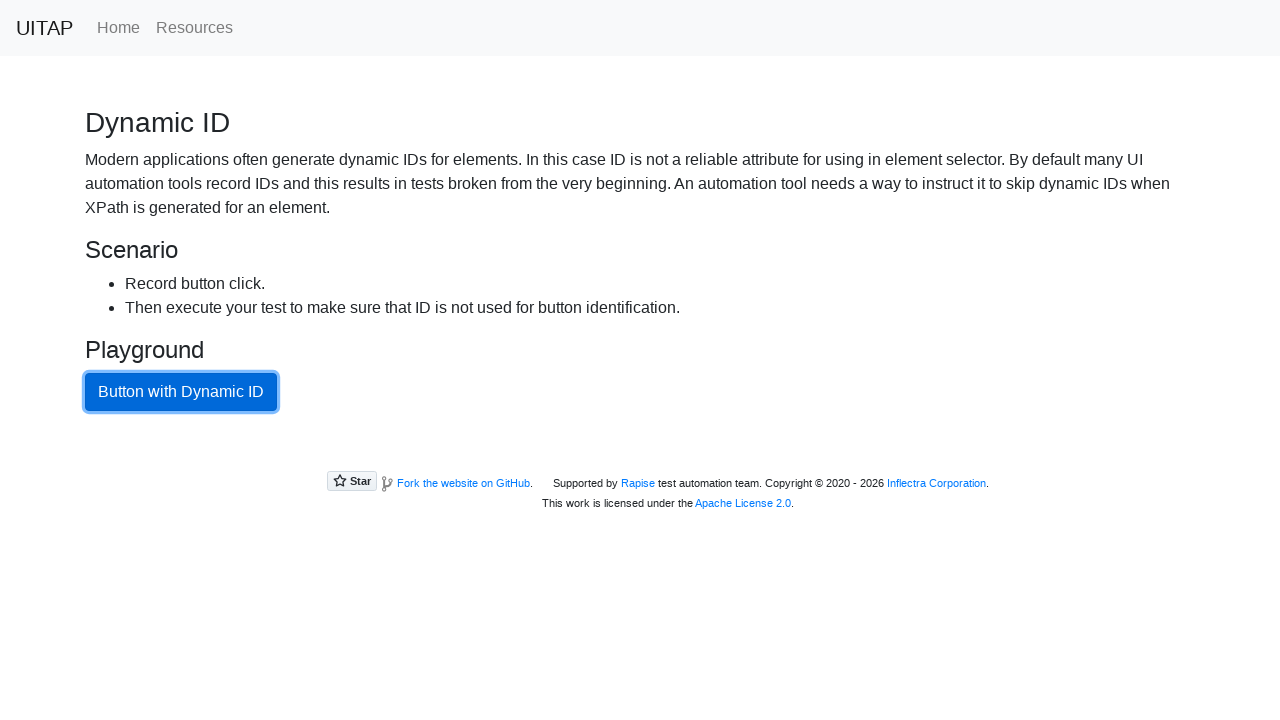